Tests the Artbreeder AI image prompter tool by entering text prompts into the textarea, clicking the generate button, and waiting for images to appear.

Starting URL: https://www.artbreeder.com/tools/prompter

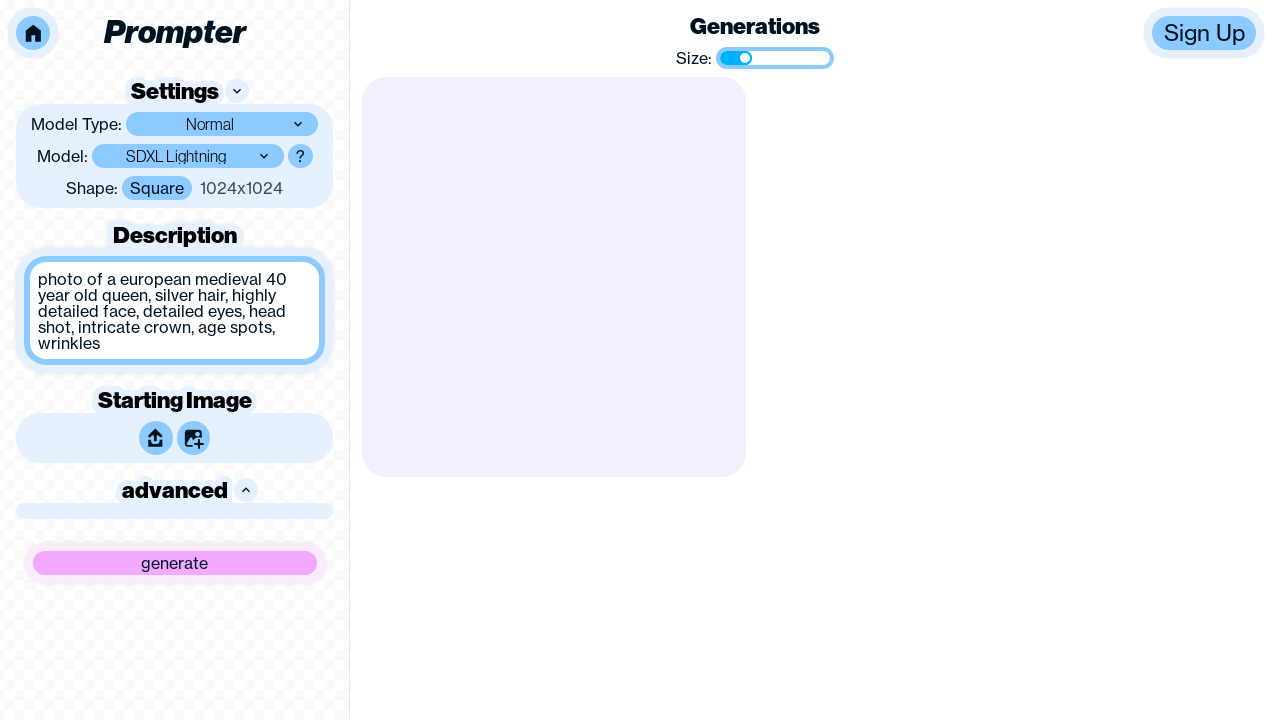

Textarea element loaded on Artbreeder prompter page
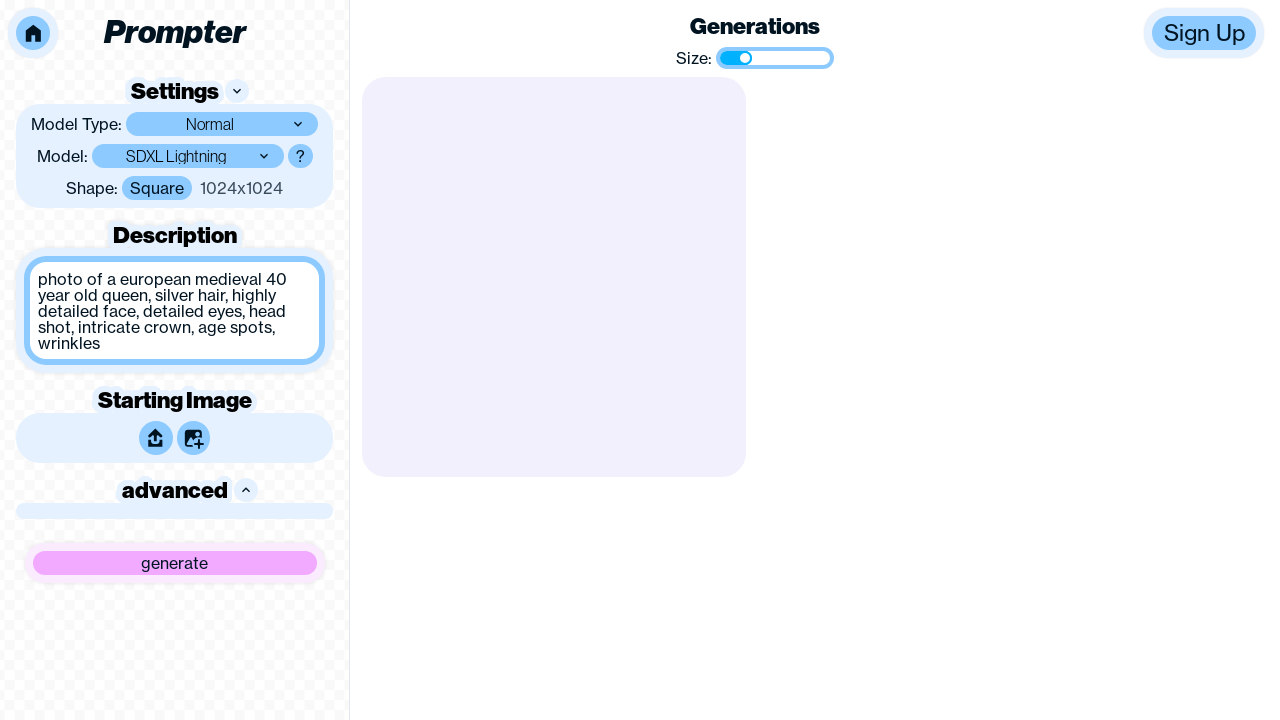

Cleared textarea field on textarea
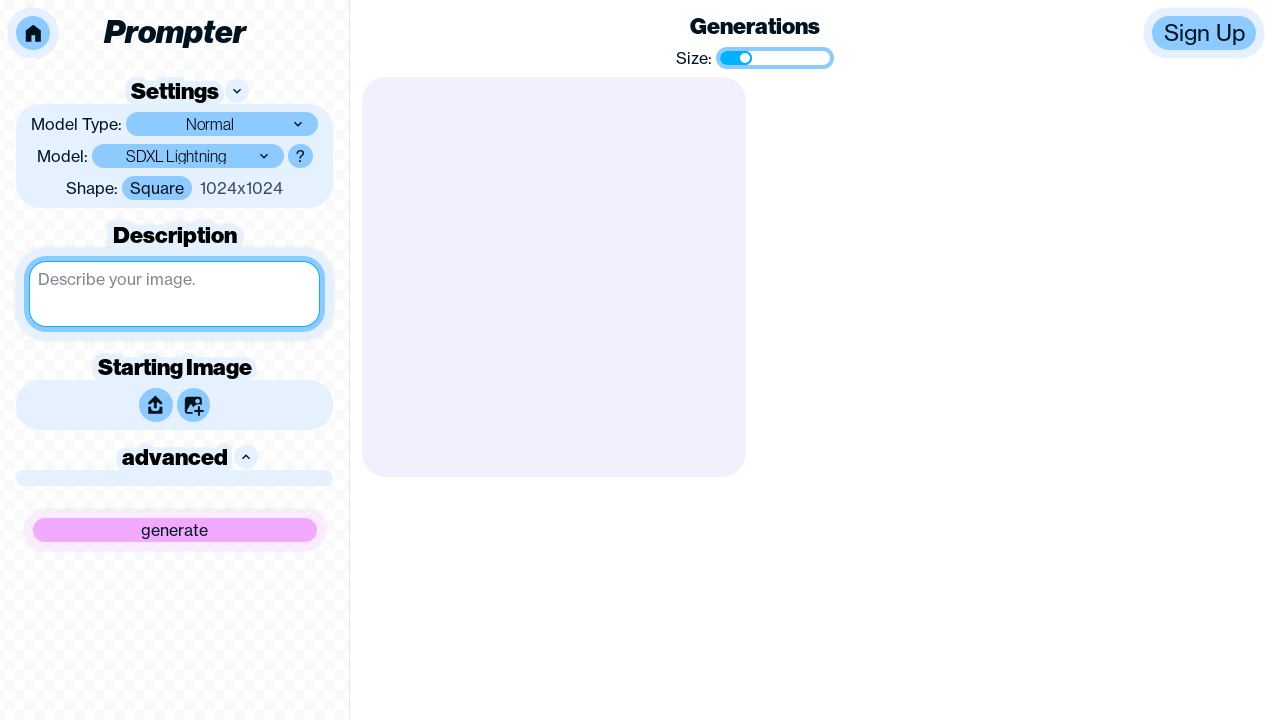

Entered prompt: 'a storyboard for a short film' on textarea
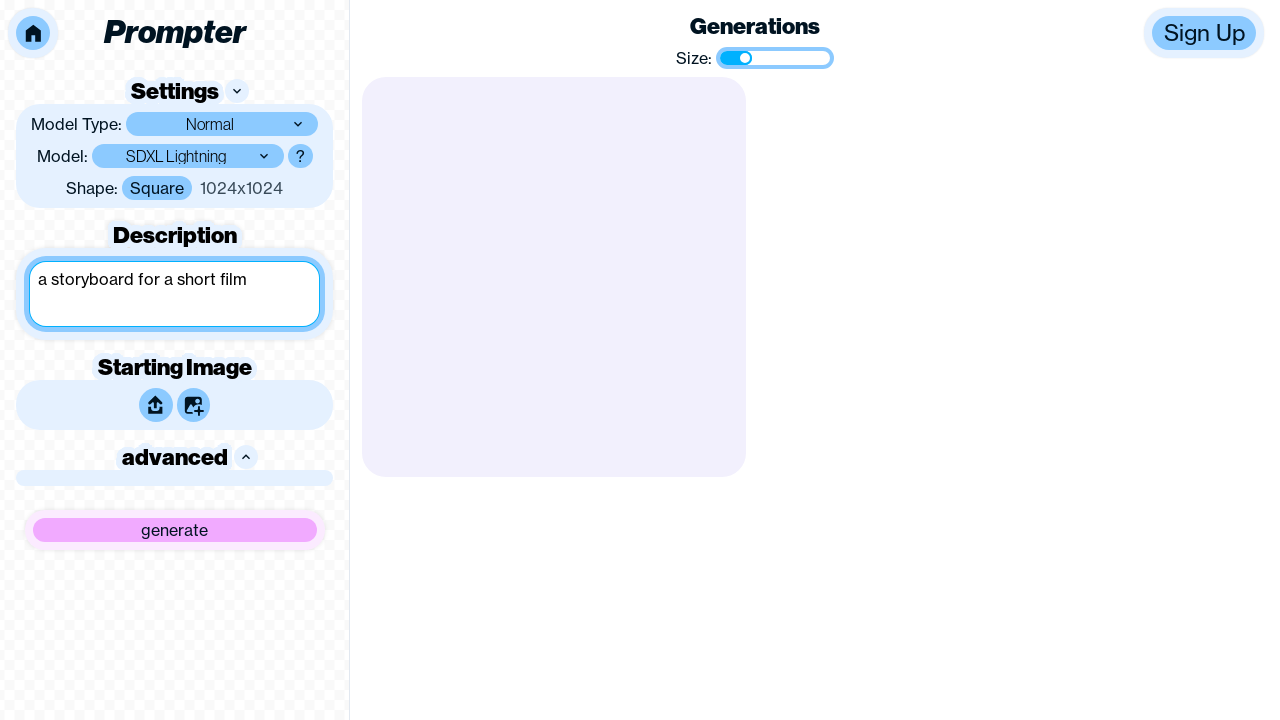

Clicked generate button to create images at (174, 530) on button >> nth=-1
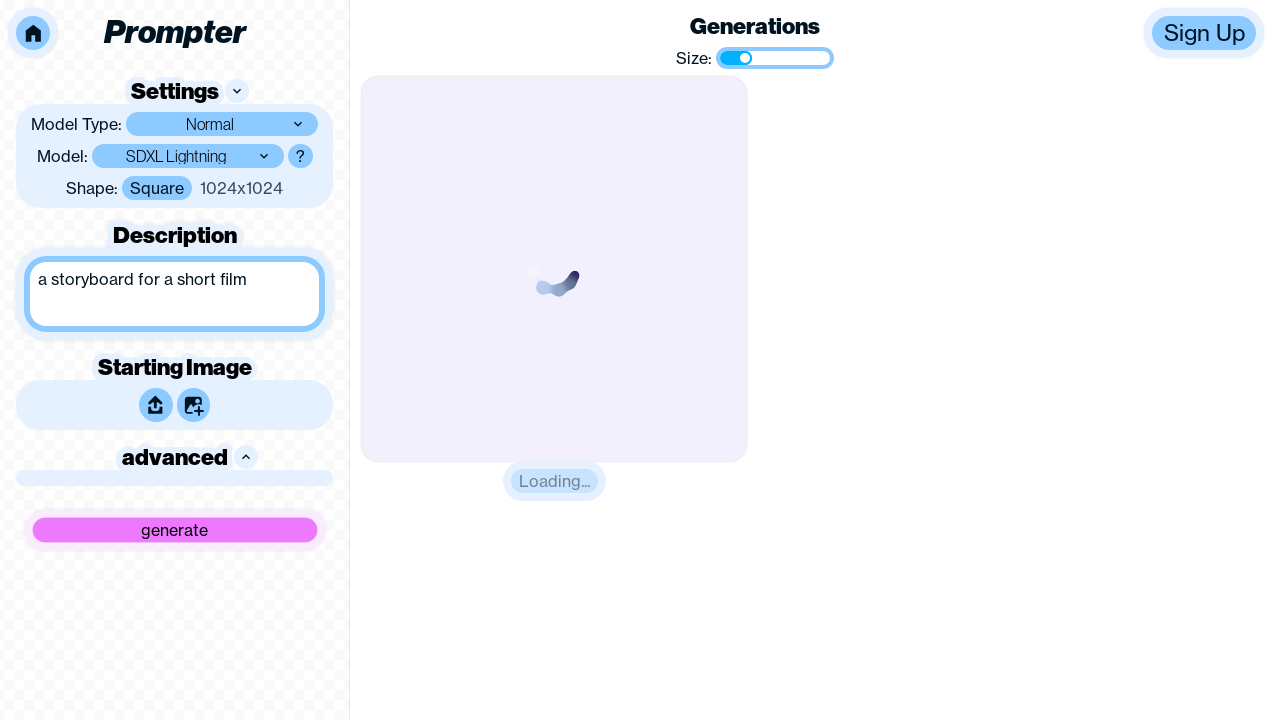

Generated images appeared on page
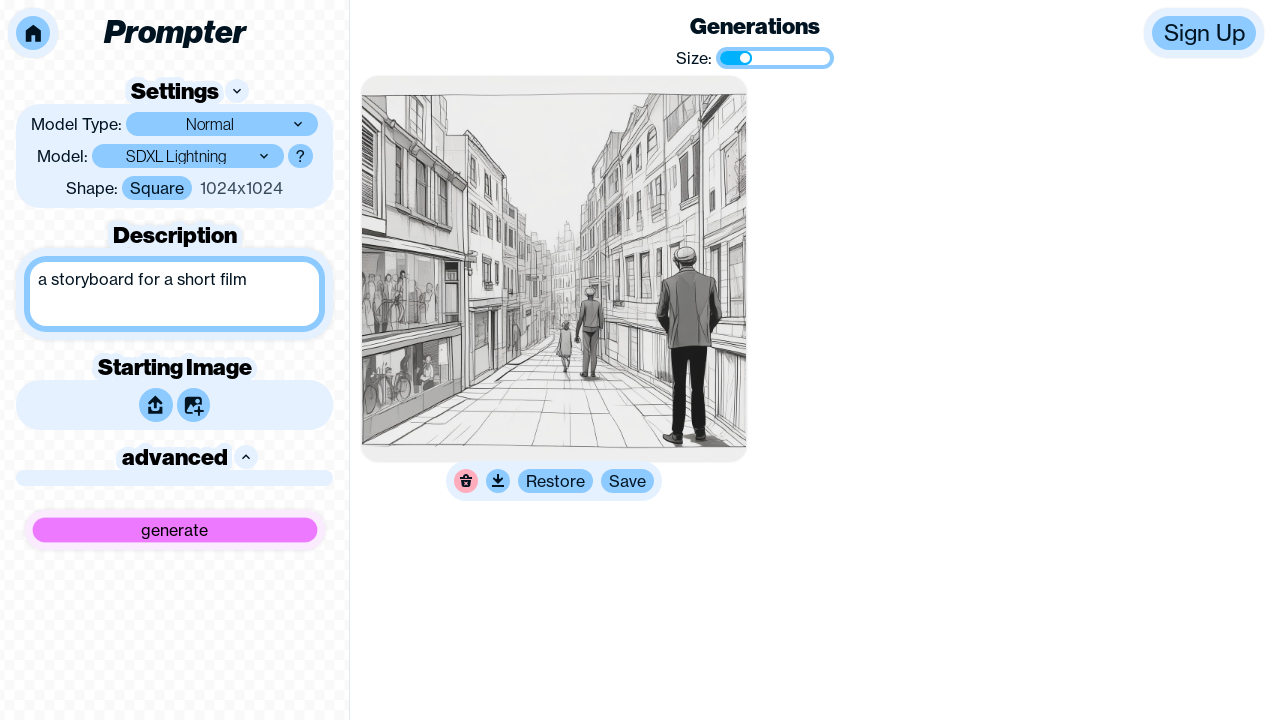

Waited 2 seconds for stability between iterations
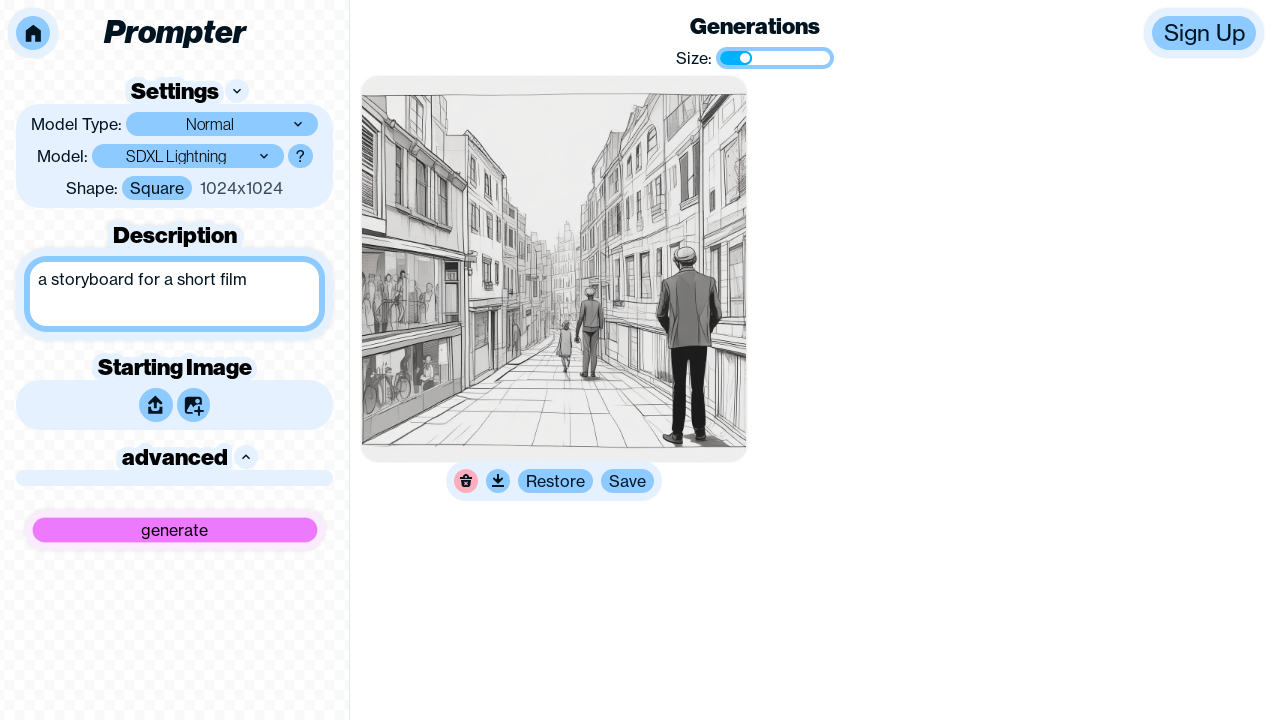

Cleared textarea field on textarea
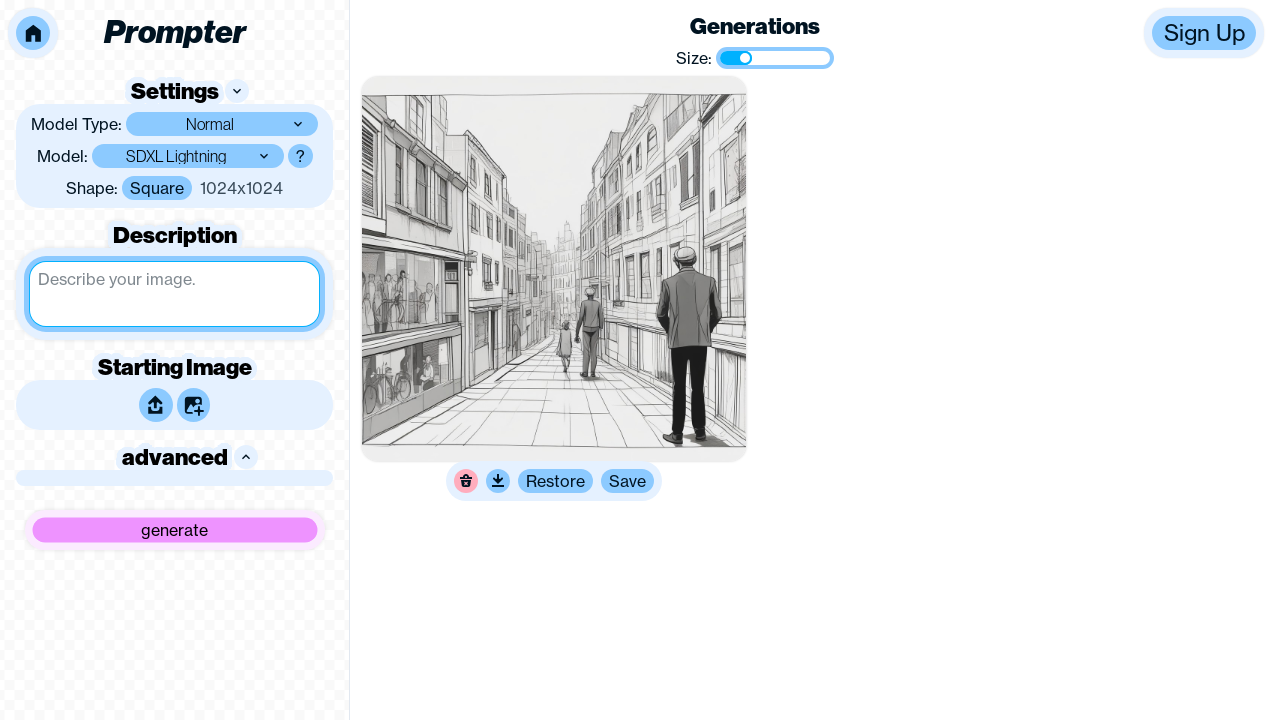

Entered prompt: 'a storyboard for a dragon flying' on textarea
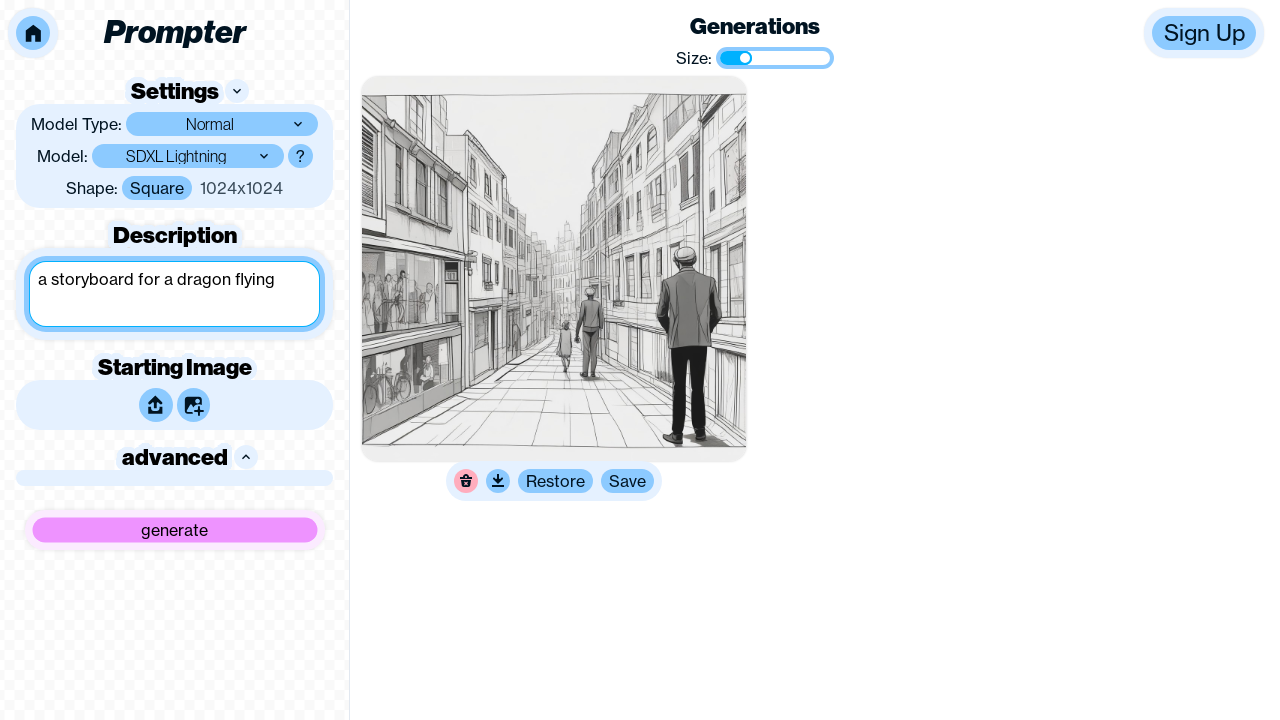

Clicked generate button to create images at (628, 481) on button >> nth=-1
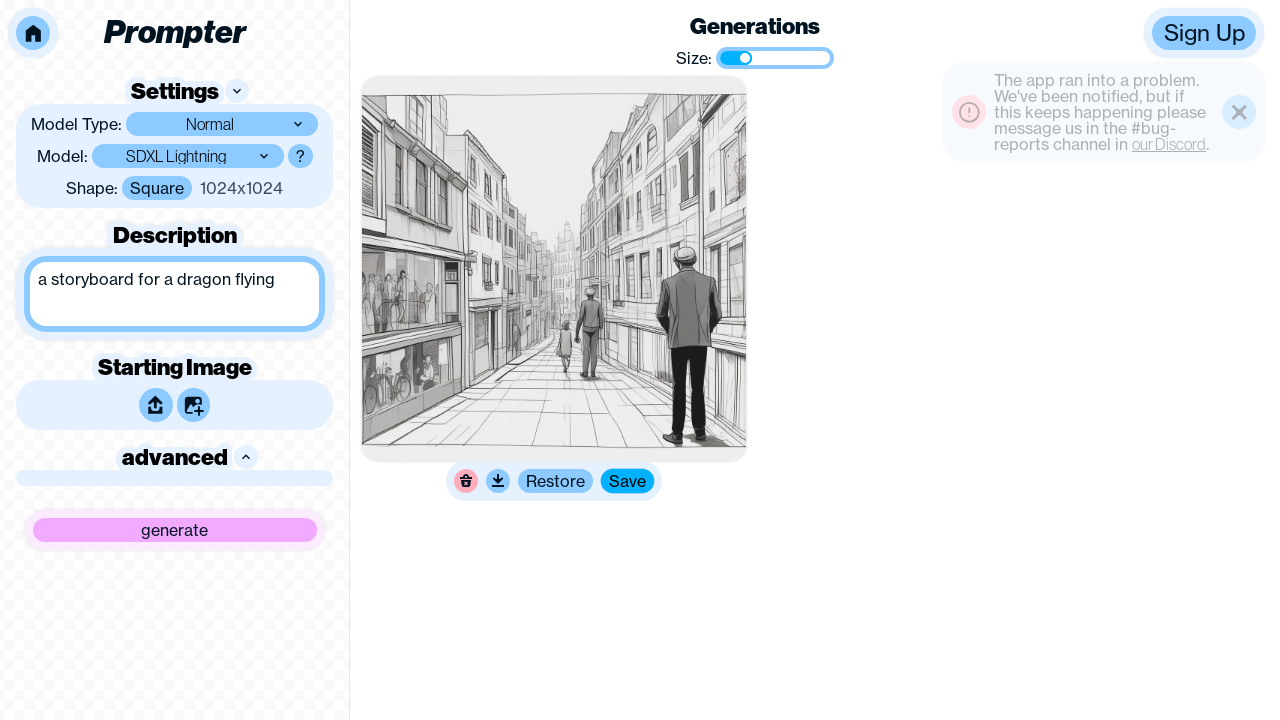

Generated images appeared on page
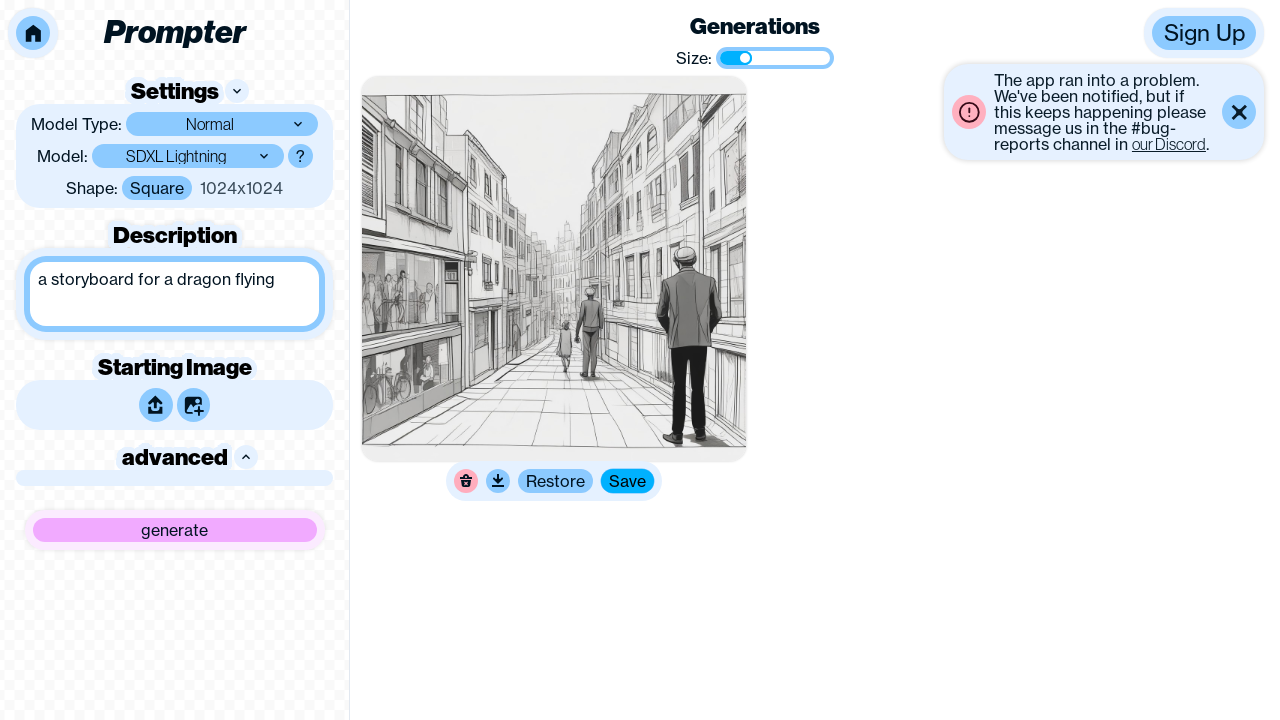

Waited 2 seconds for stability between iterations
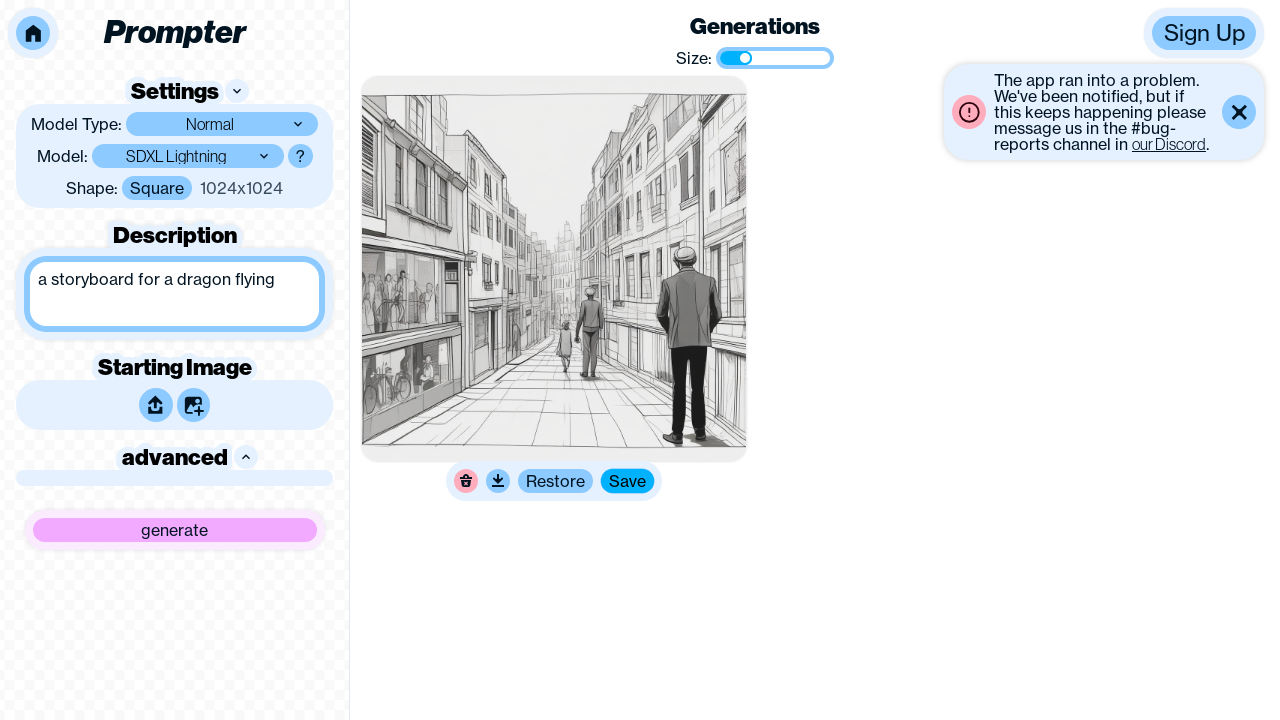

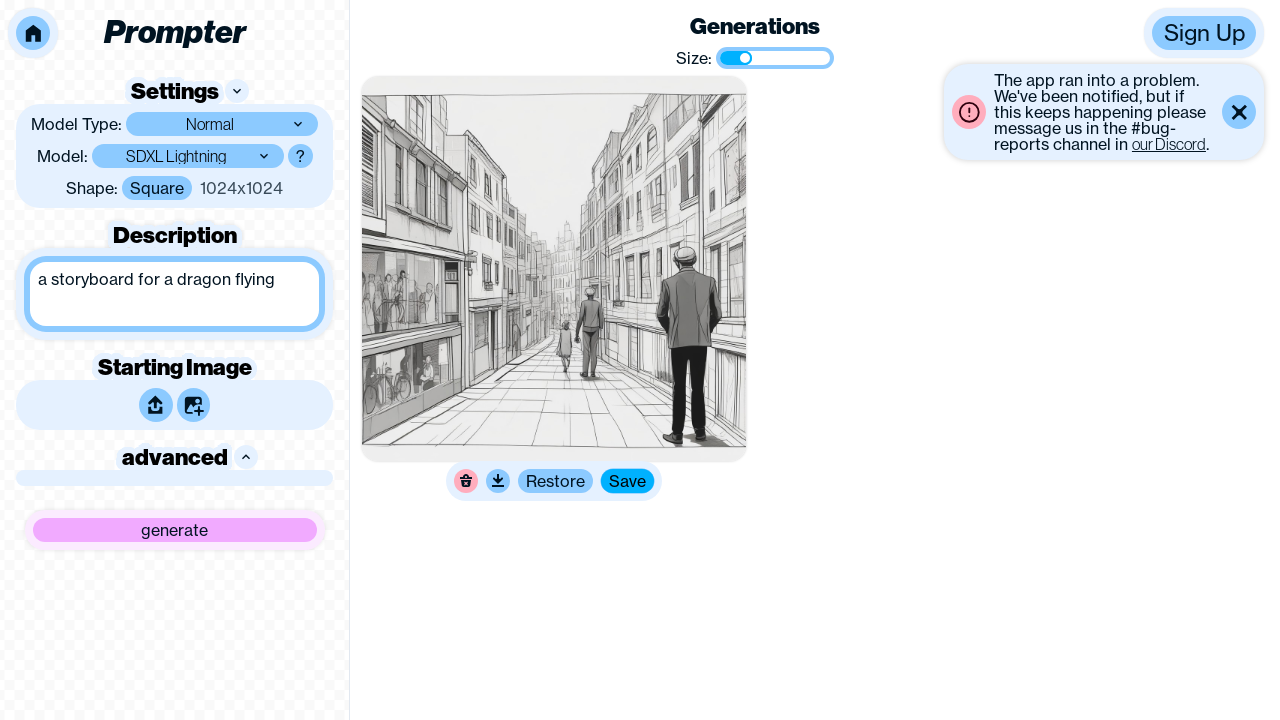